Tests that RHT Services website is reachable by verifying the Contact link is visible on the page

Starting URL: https://rhtservices.net

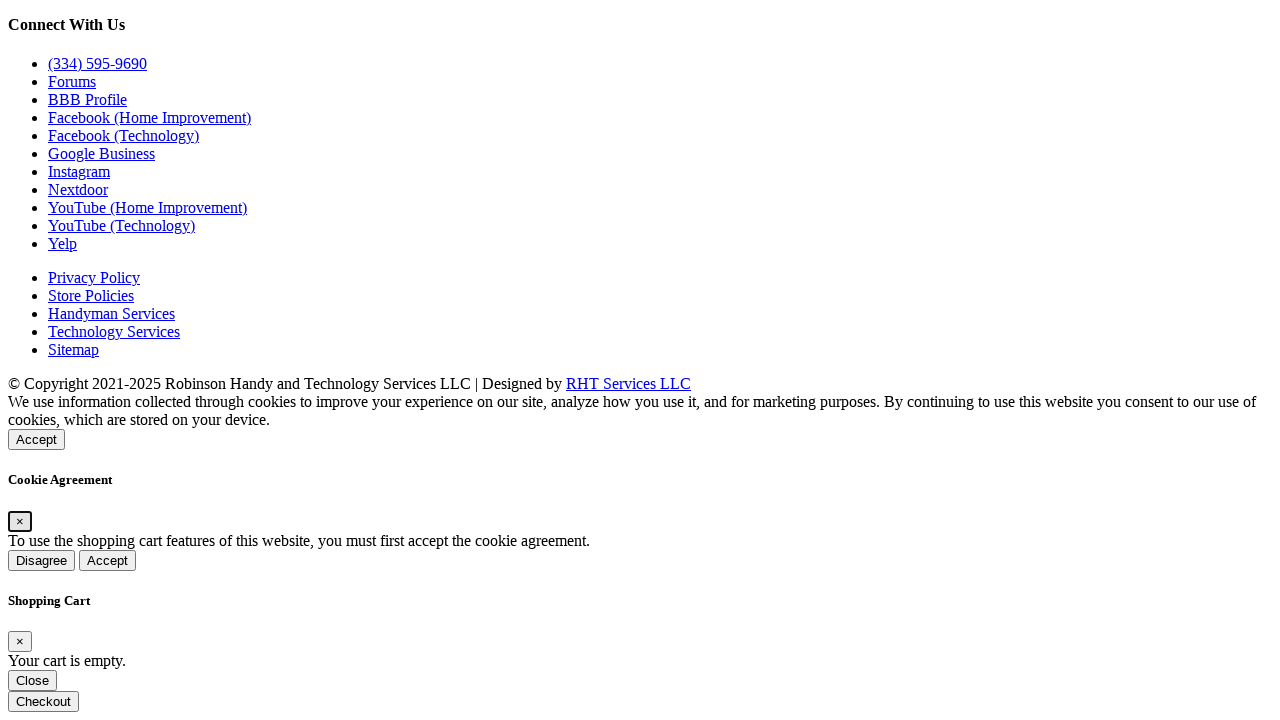

Navigated to https://rhtservices.net
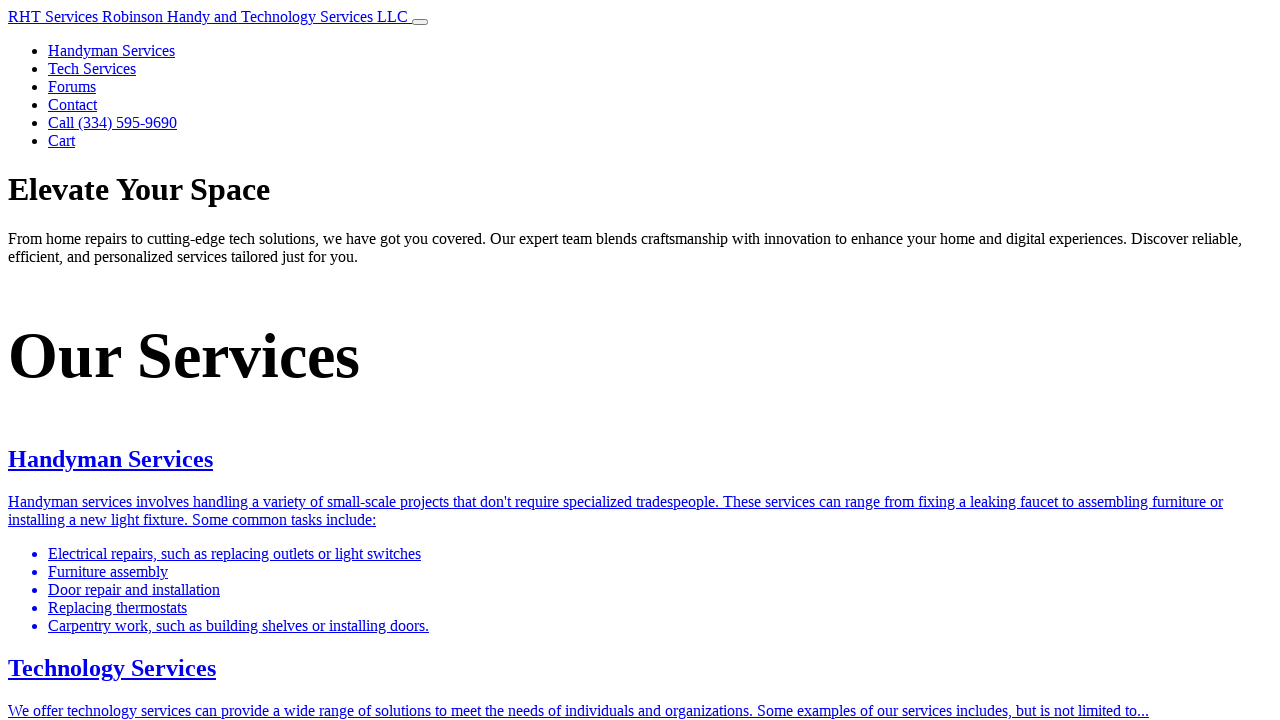

Contact link is visible on the RHT Services website
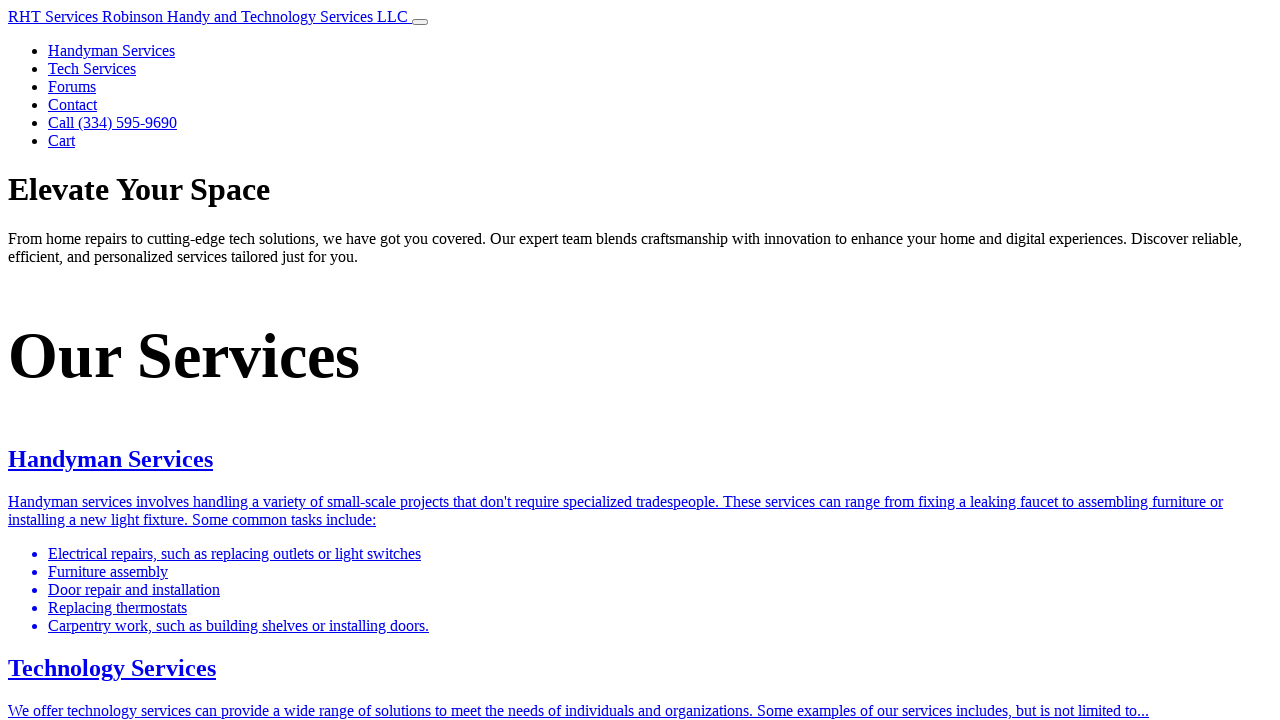

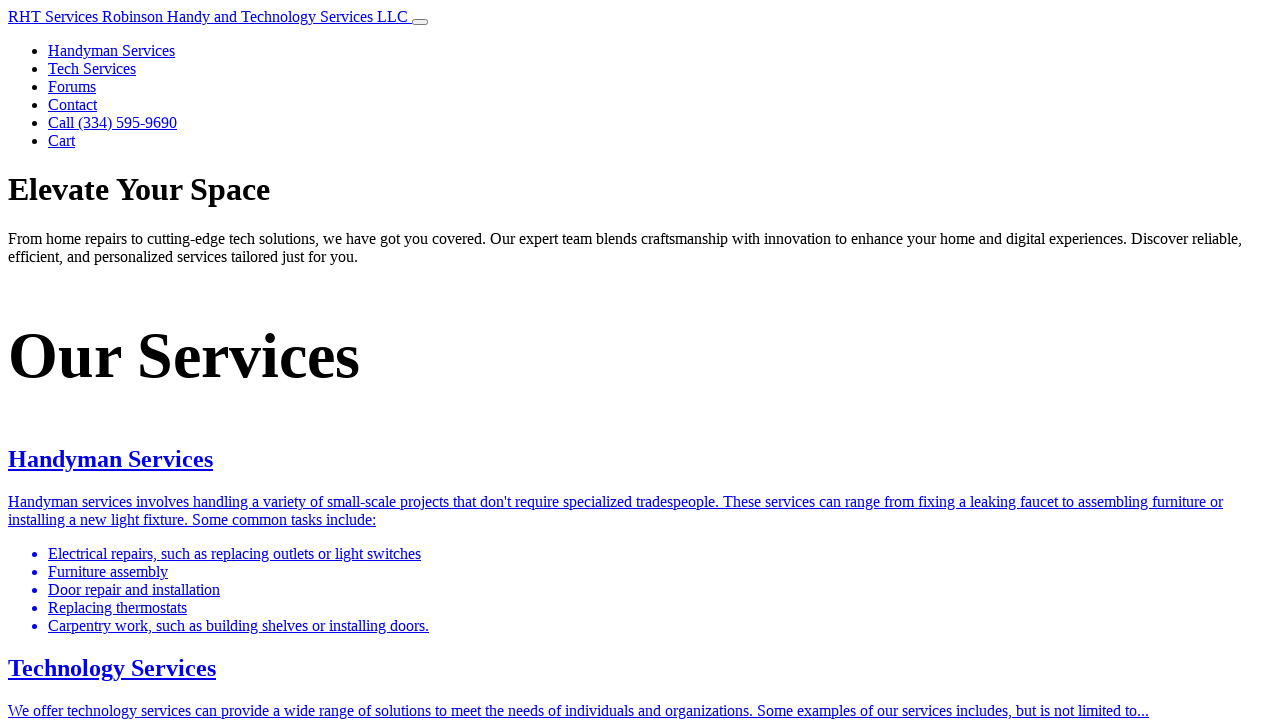